Tests the add/remove elements functionality by adding two elements, removing one, and verifying one remains

Starting URL: http://the-internet.herokuapp.com/add_remove_elements/

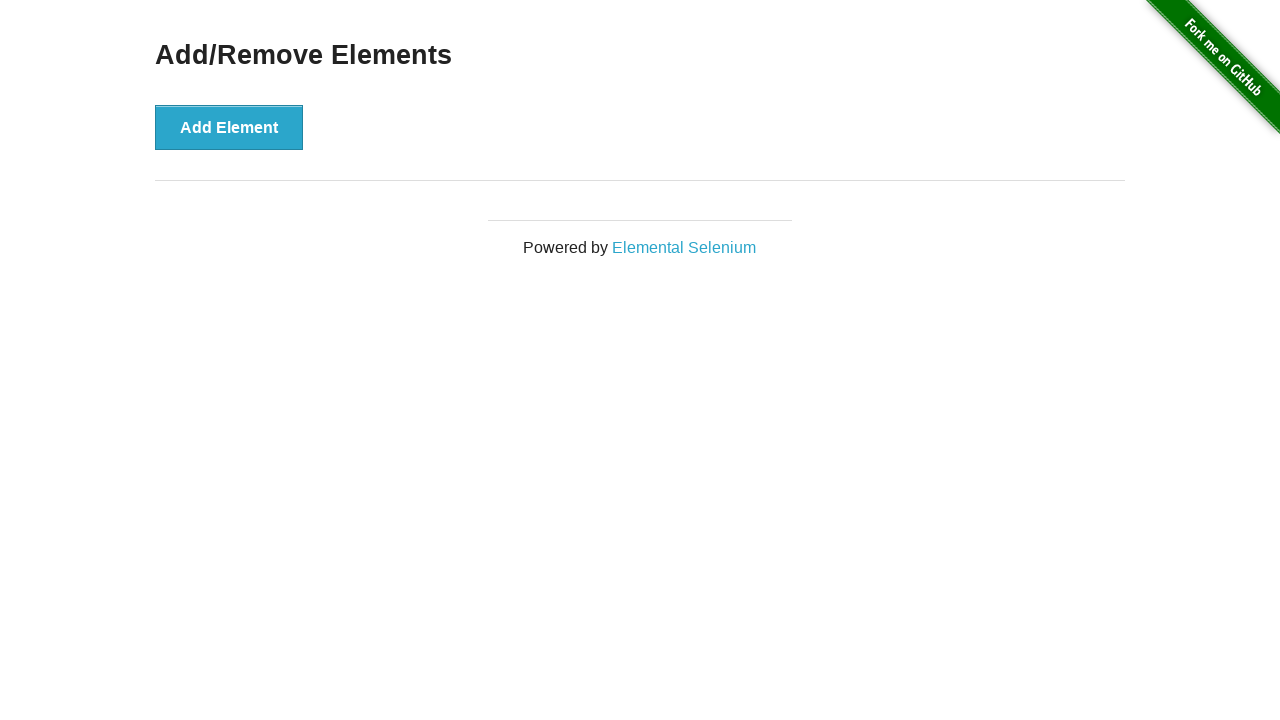

Clicked Add Element button (first click) at (229, 127) on xpath=//*[@onclick='addElement()']
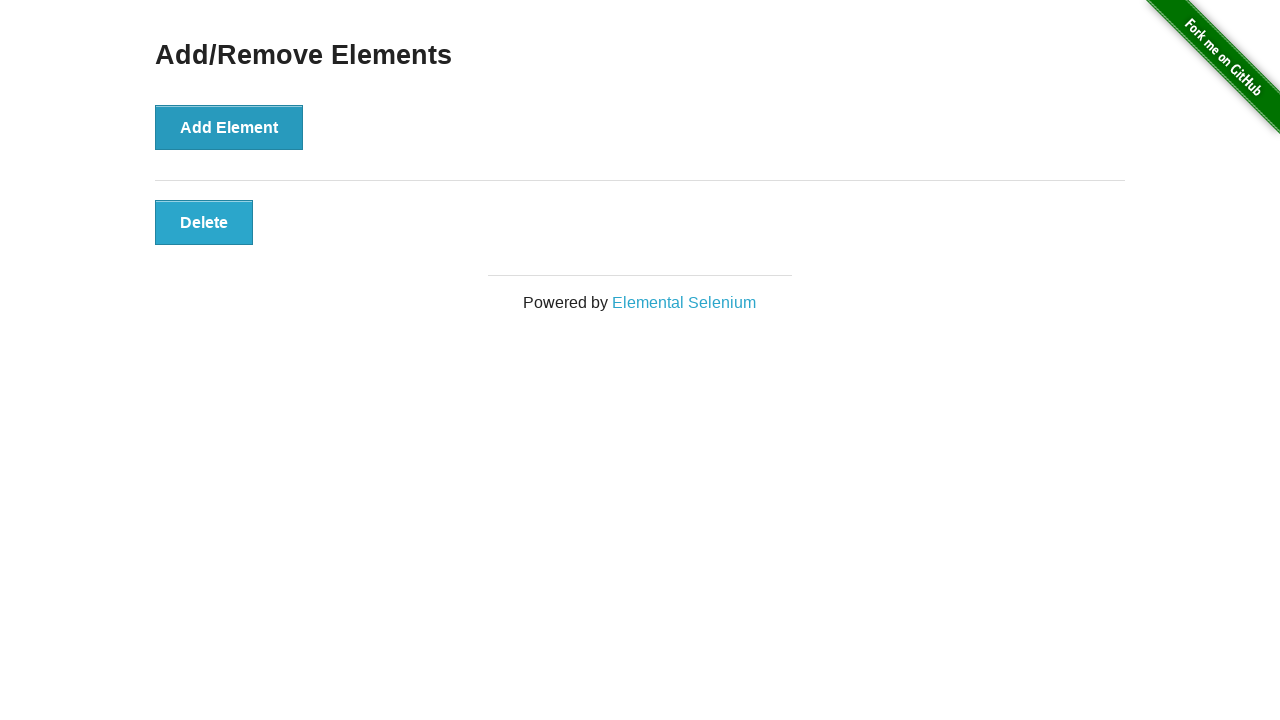

Clicked Add Element button (second click) at (229, 127) on xpath=//*[@onclick='addElement()']
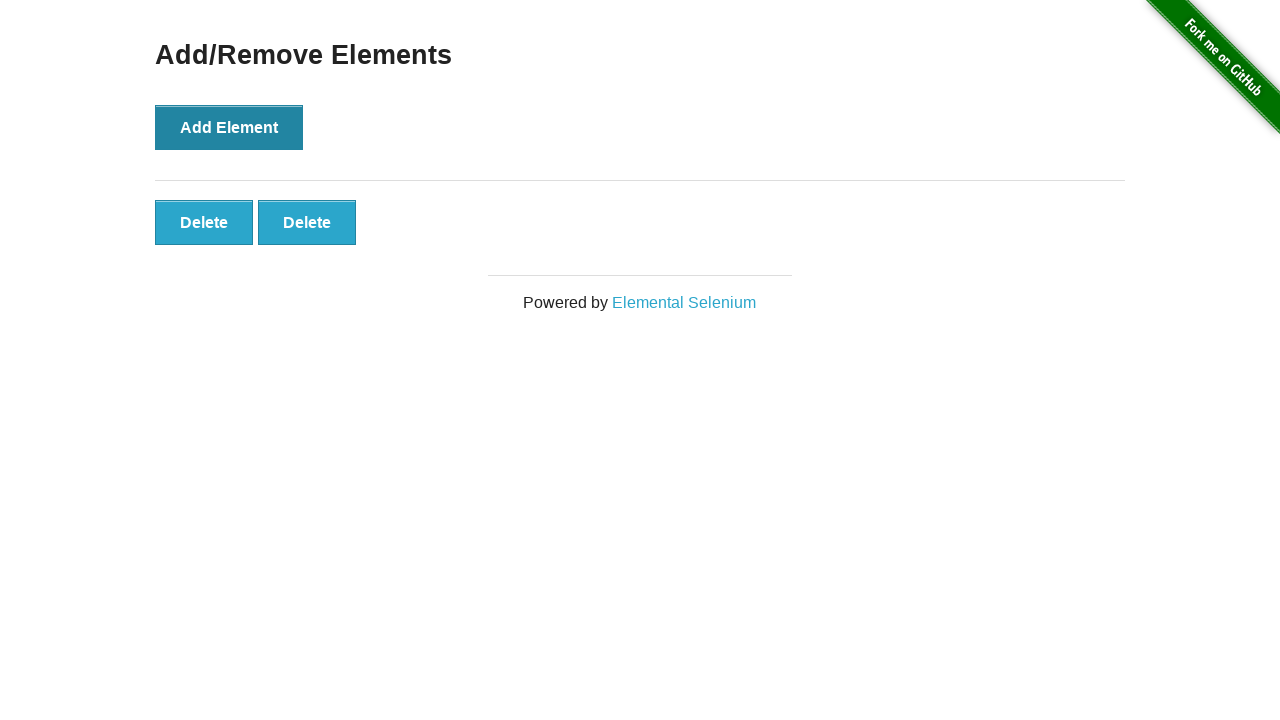

Clicked first Delete button to remove one element at (204, 222) on xpath=//*[@onclick='deleteElement()'] >> nth=0
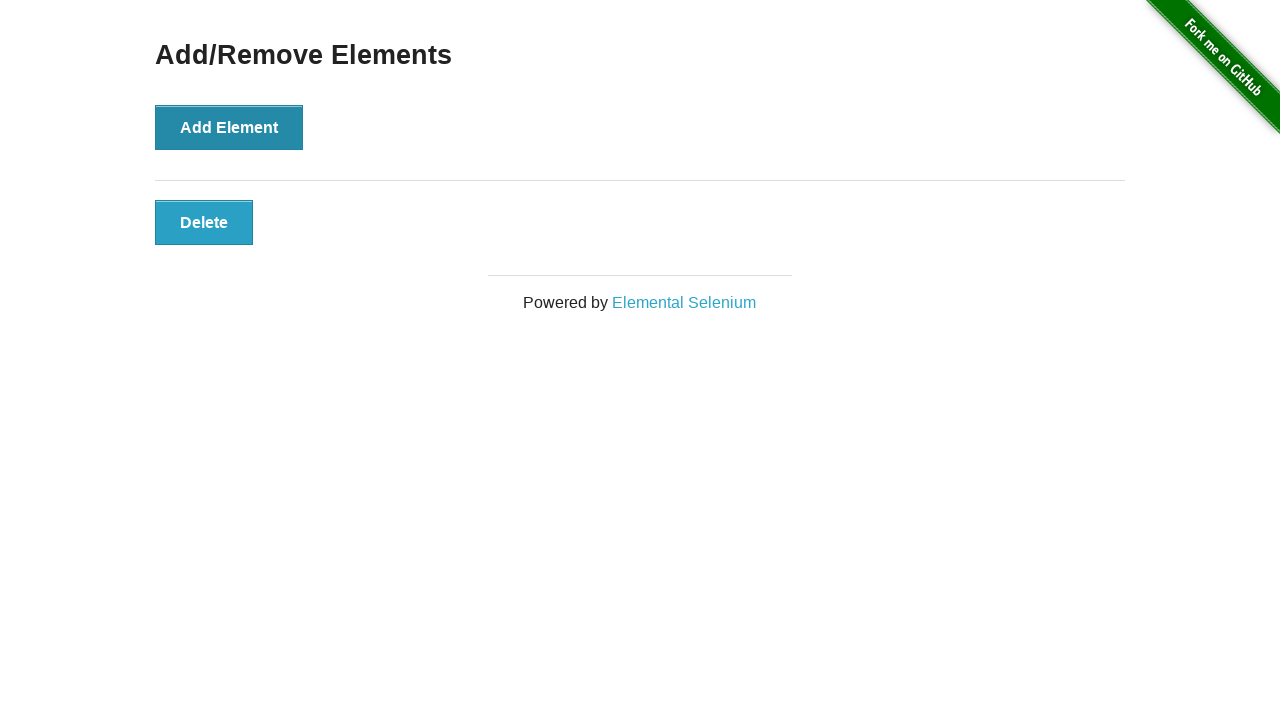

Verified that exactly one delete button remains
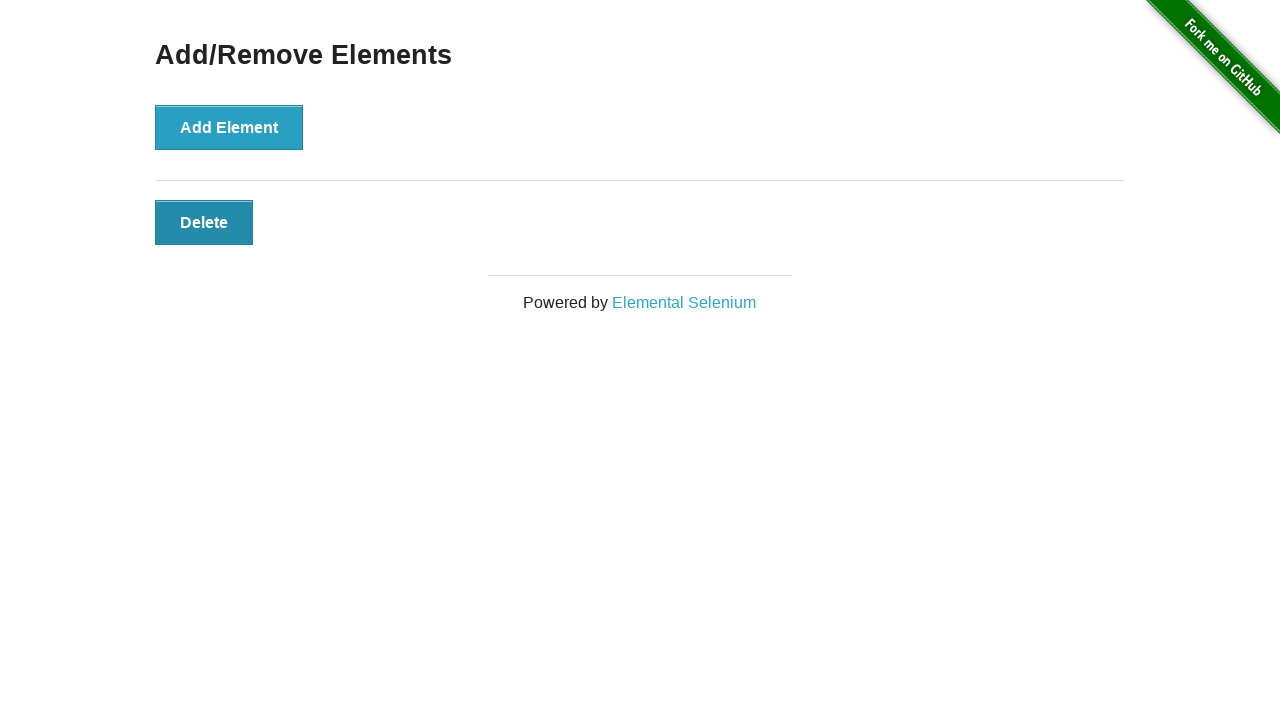

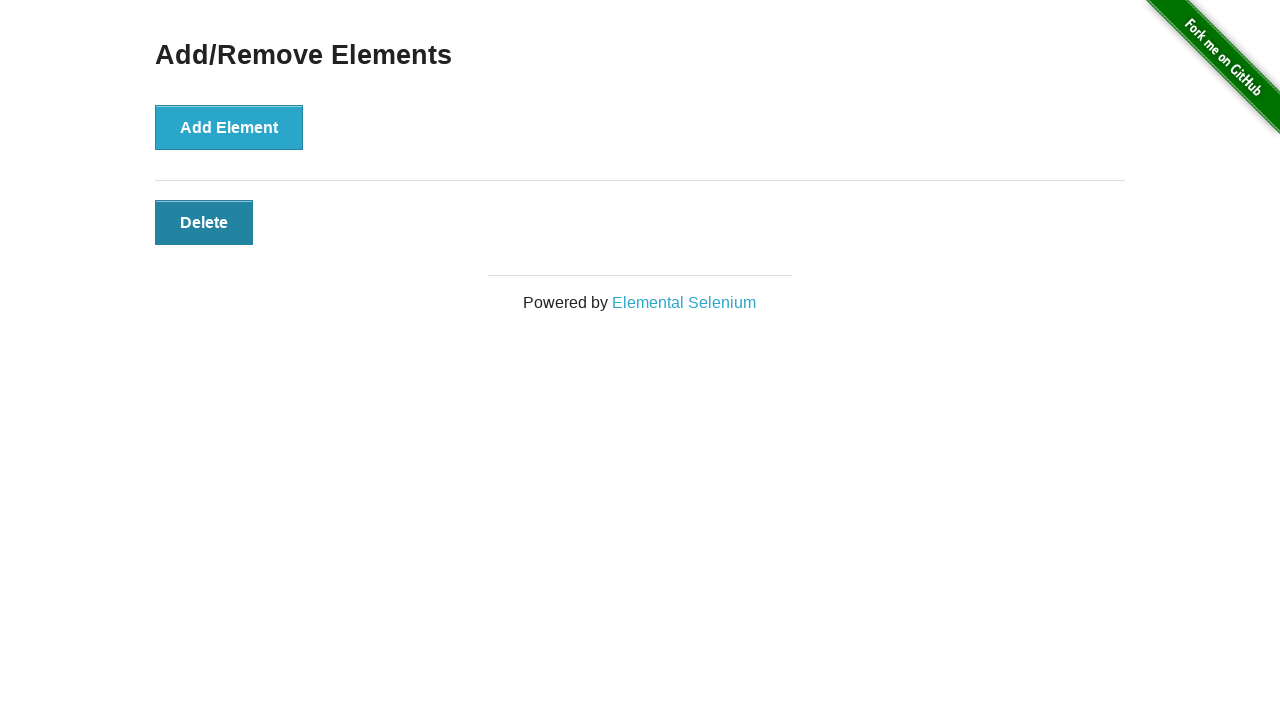